Tests navigation by clicking on the Typos link from the main page, verifying the content loads, and navigating back to the main page

Starting URL: https://the-internet.herokuapp.com

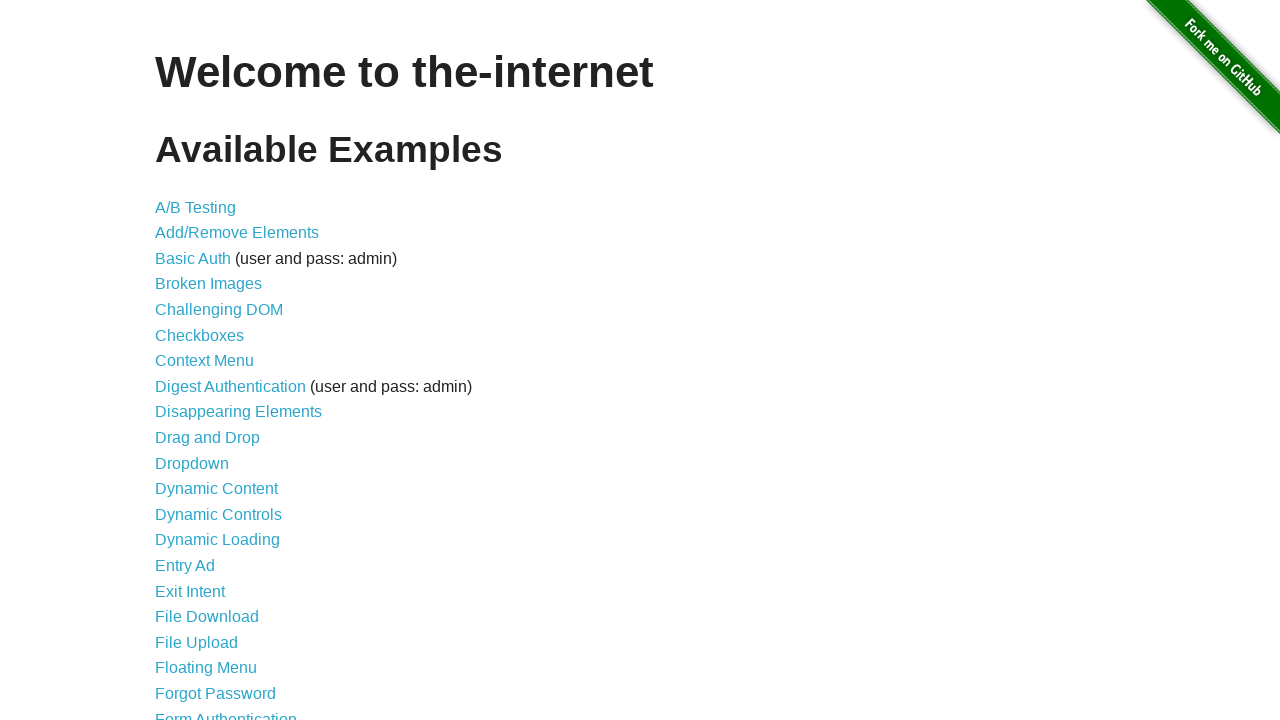

Clicked on the Typos link at (176, 625) on a:text('Typos')
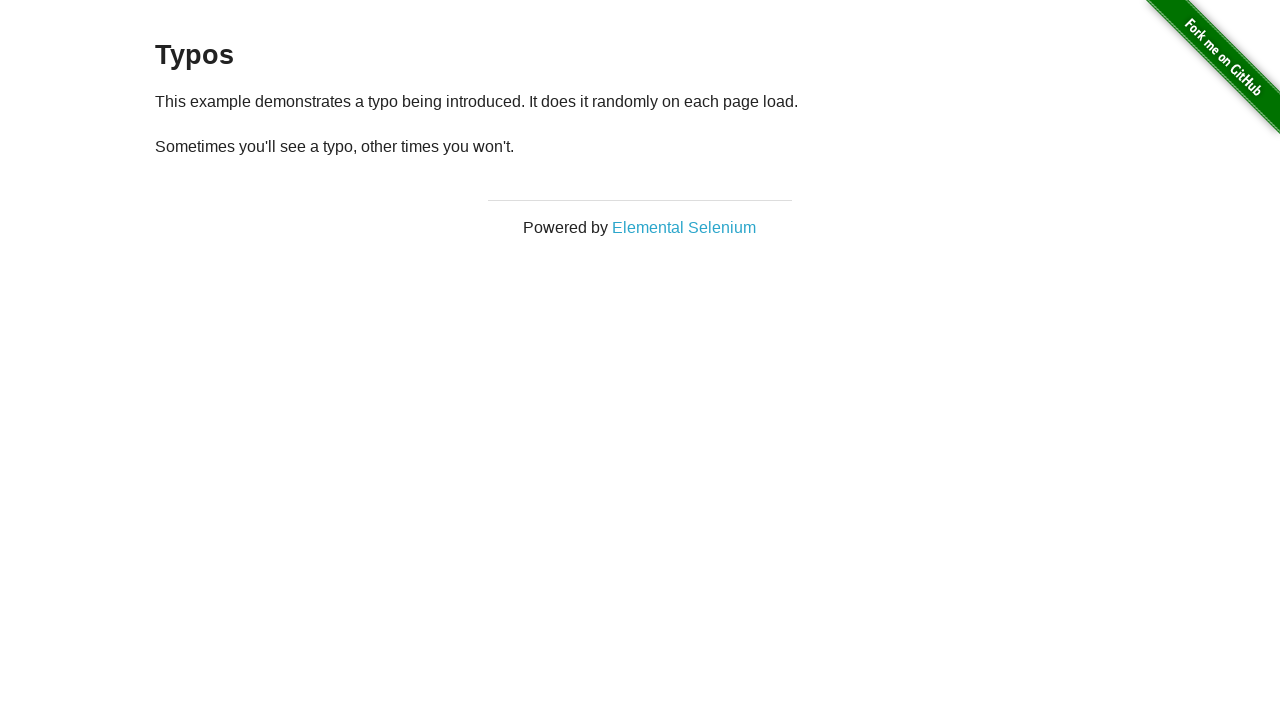

Typos page loaded and paragraph content verified
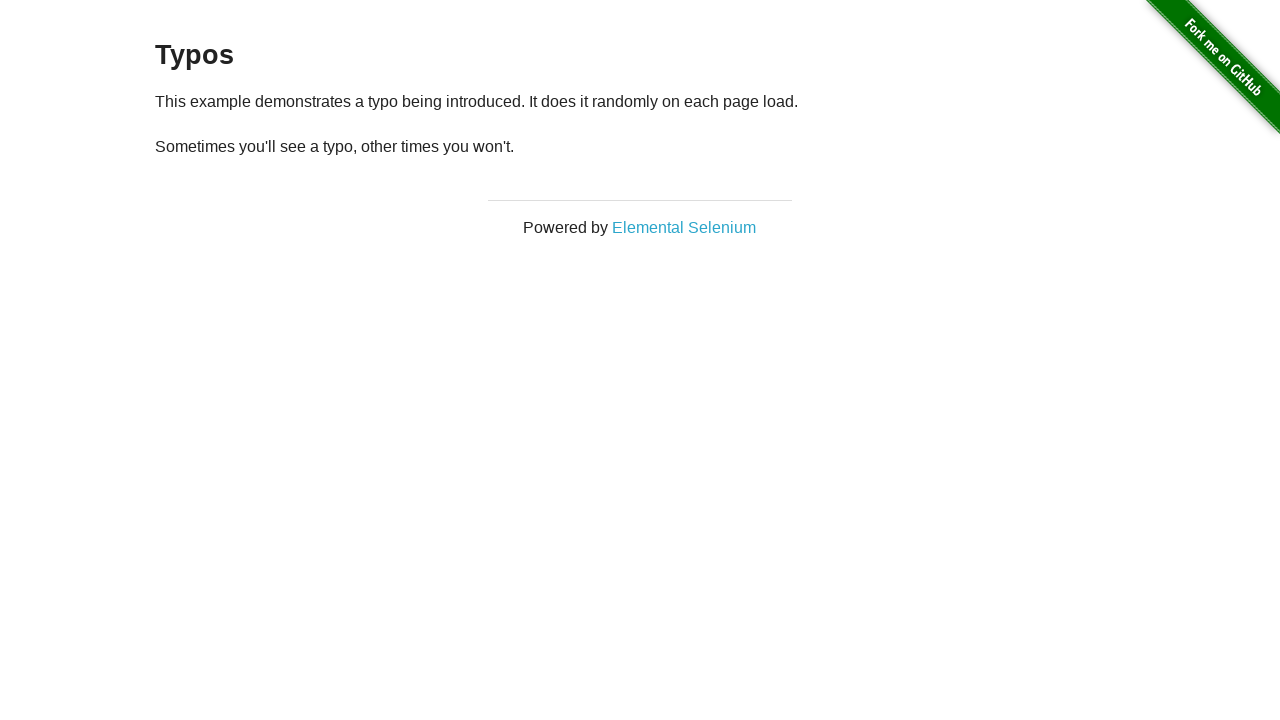

Navigated back to the main page
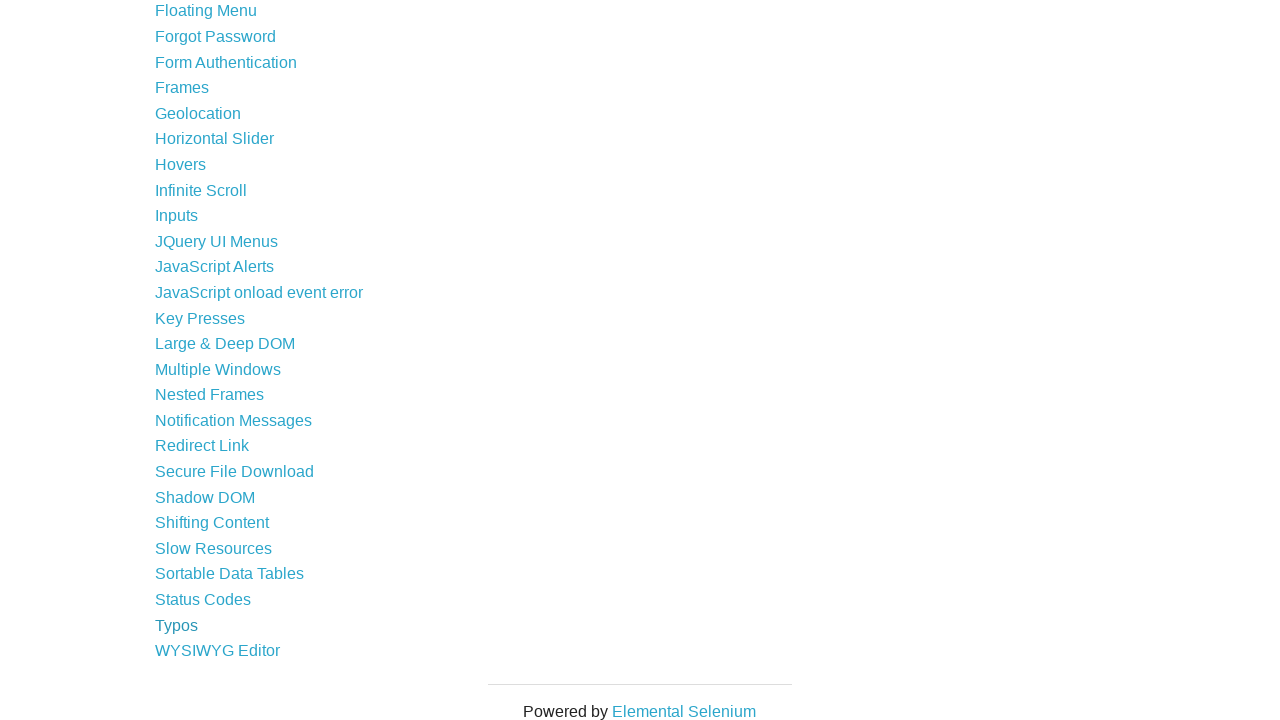

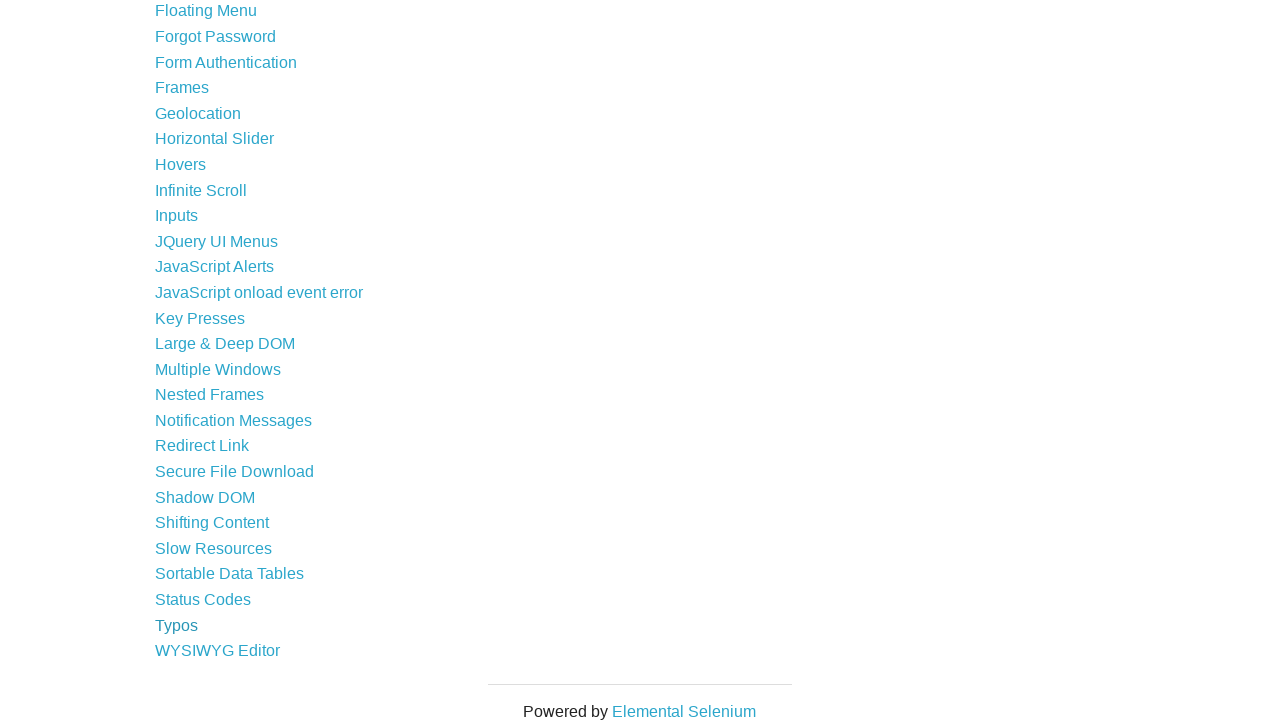